Opens the TutorialsPoint homepage and verifies the page loads successfully. This is a basic navigation test demonstrating browser automation with Chrome options.

Starting URL: https://www.tutorialspoint.com/index.htm

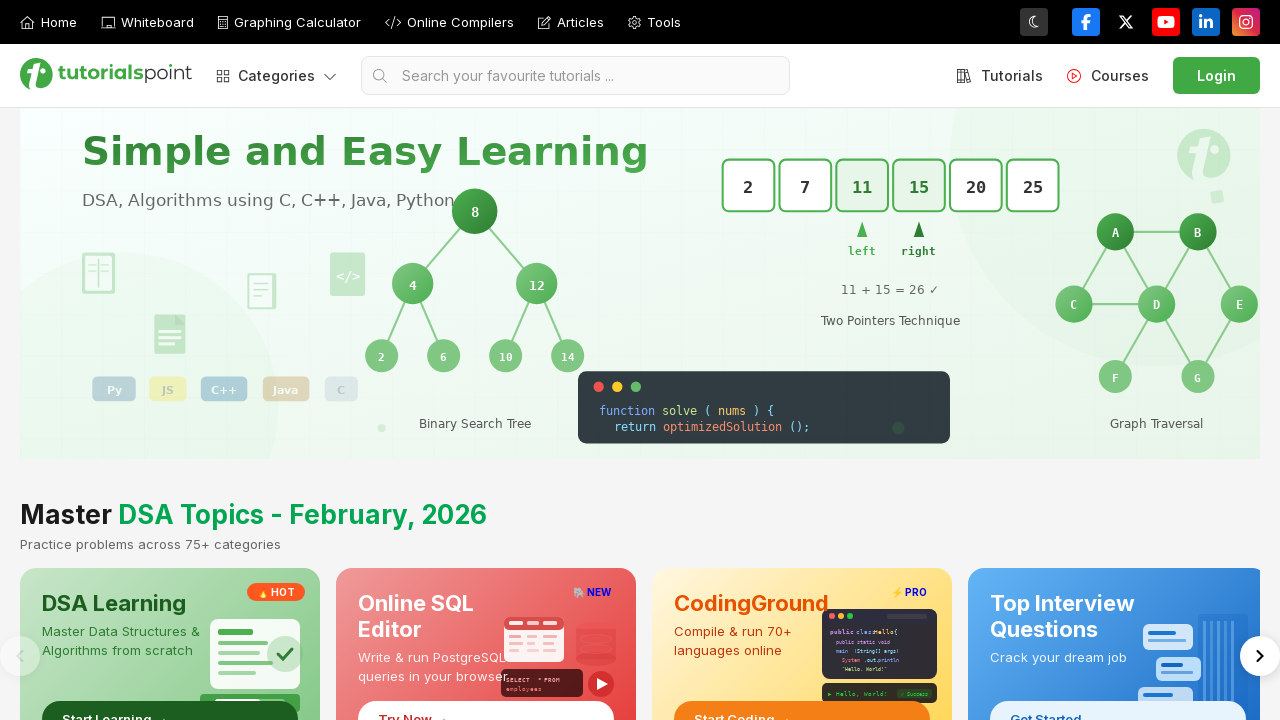

Navigated to TutorialsPoint homepage
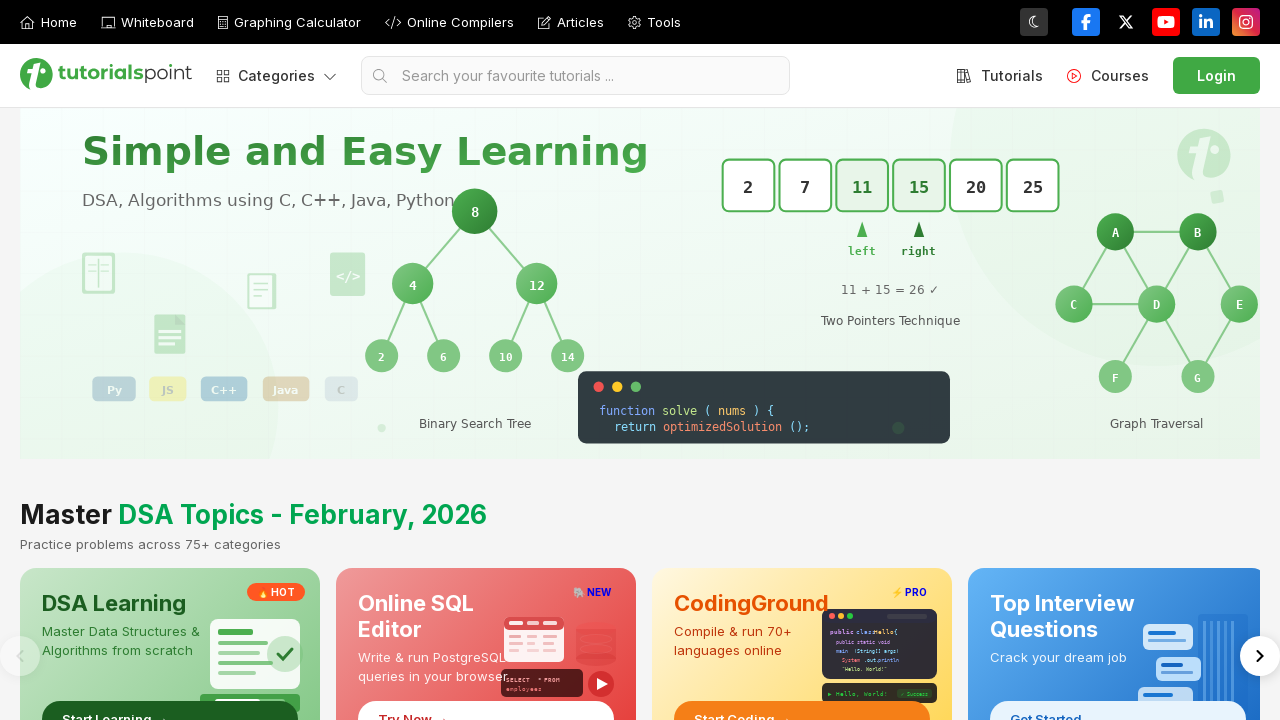

Page DOM content loaded successfully
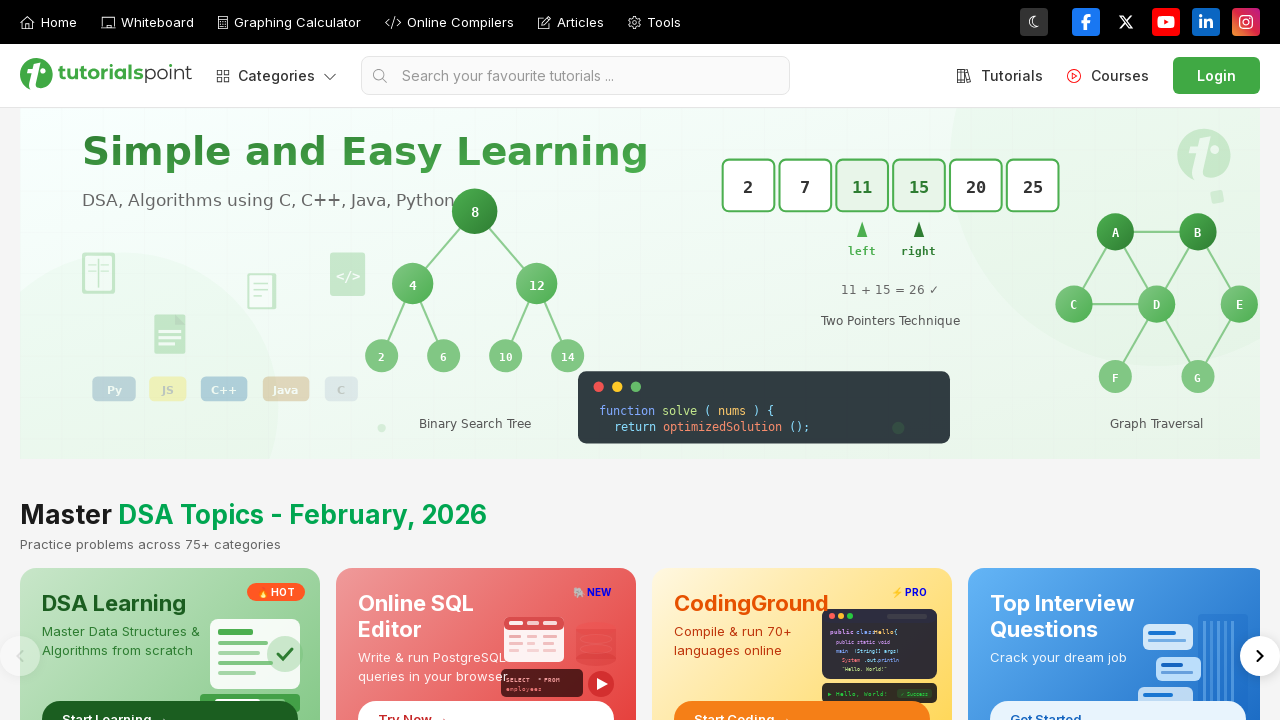

Verified page has a title
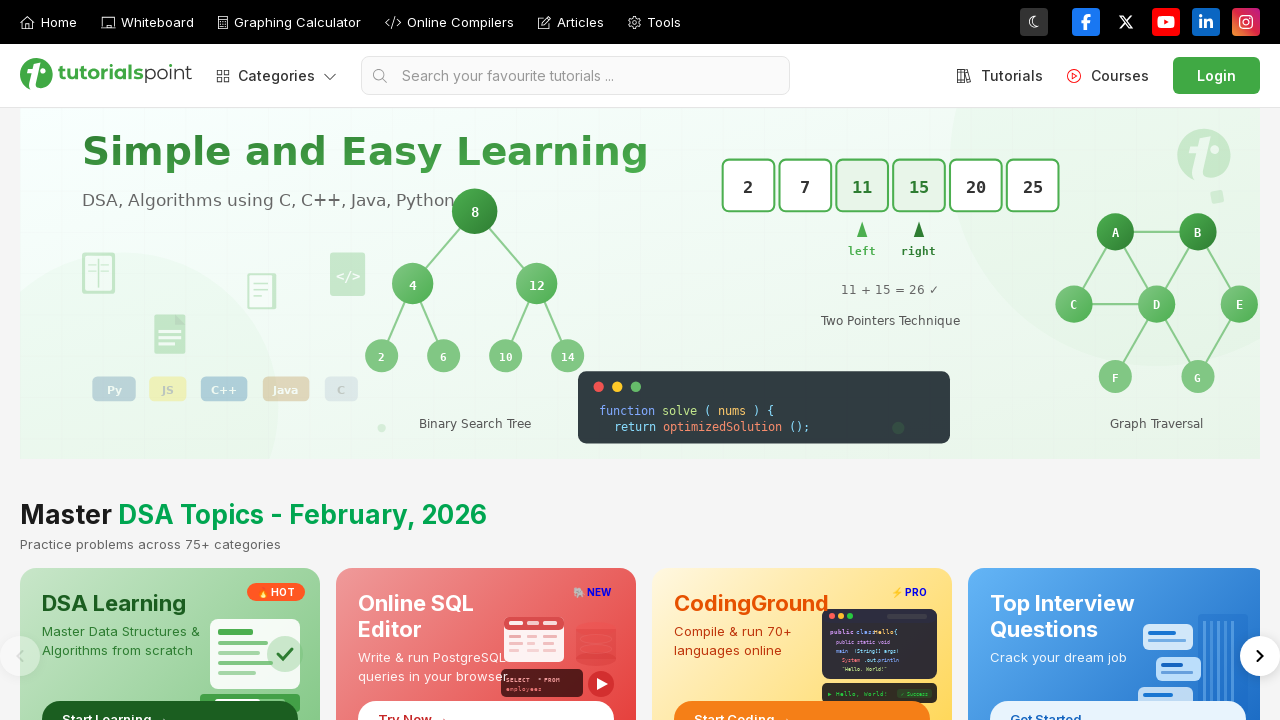

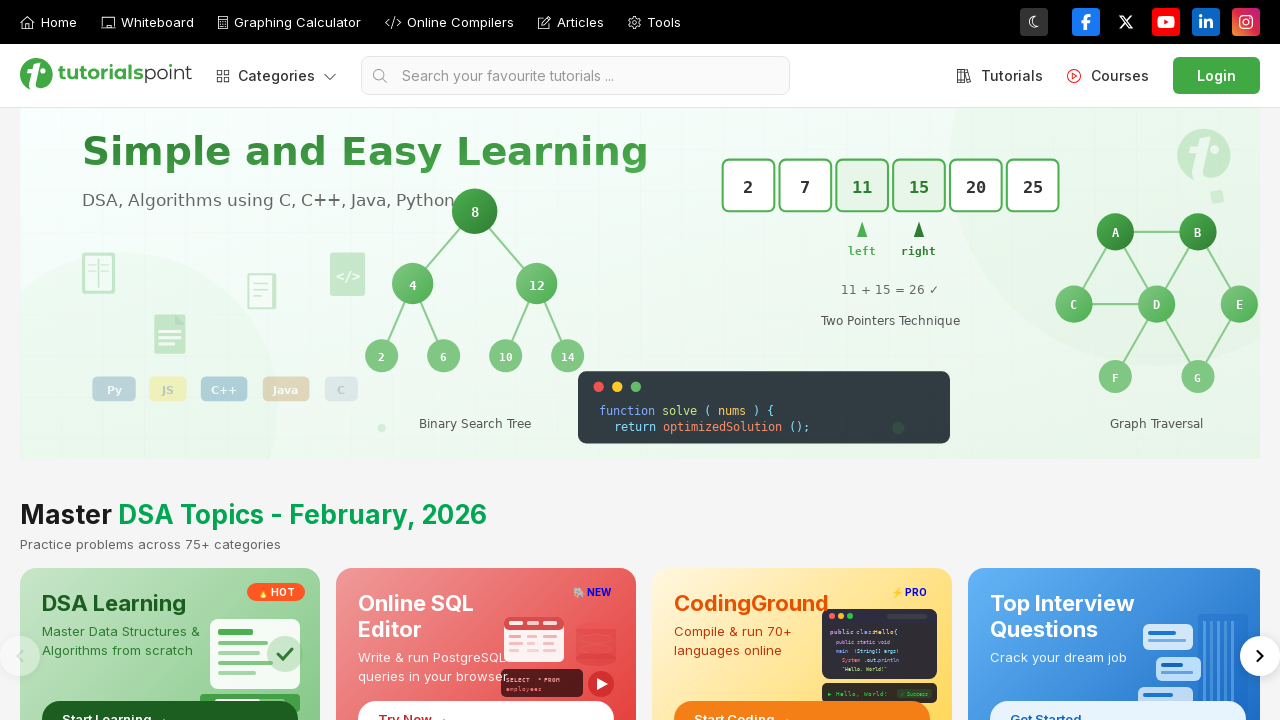